Tests that the locked_out_user account shows appropriate error message when trying to login

Starting URL: https://www.saucedemo.com/

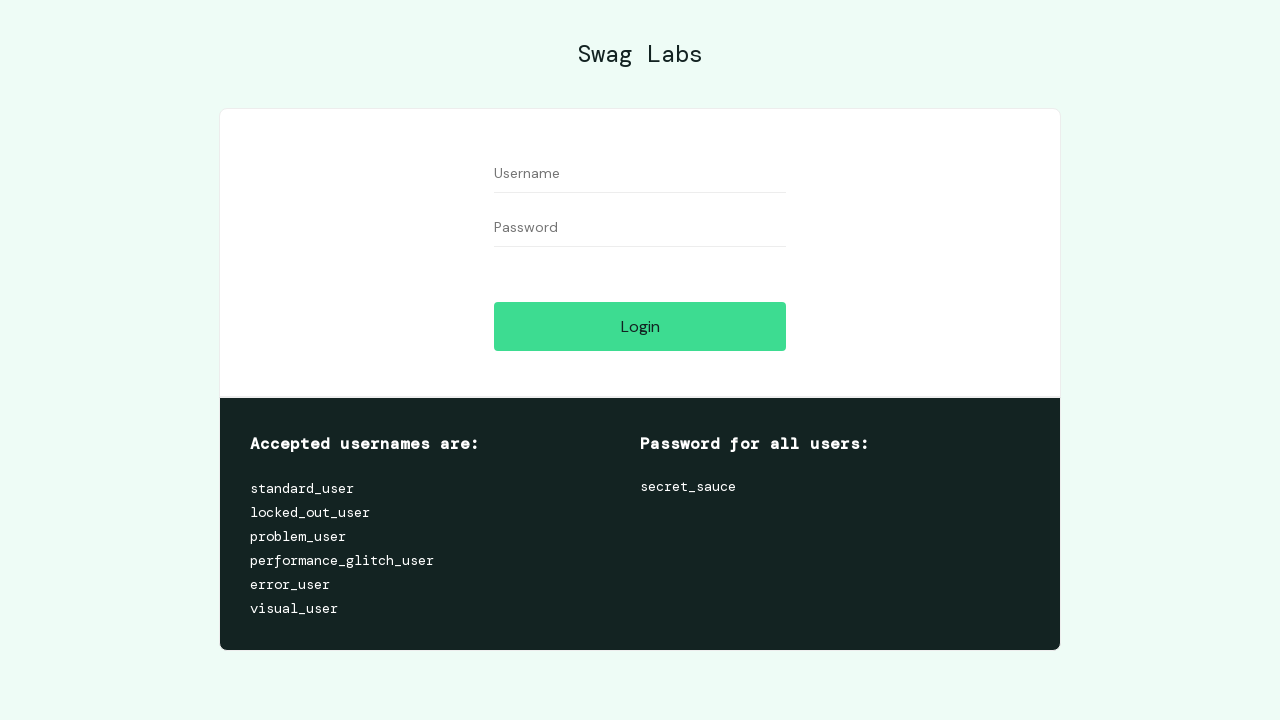

Filled username field with 'locked_out_user' on #user-name
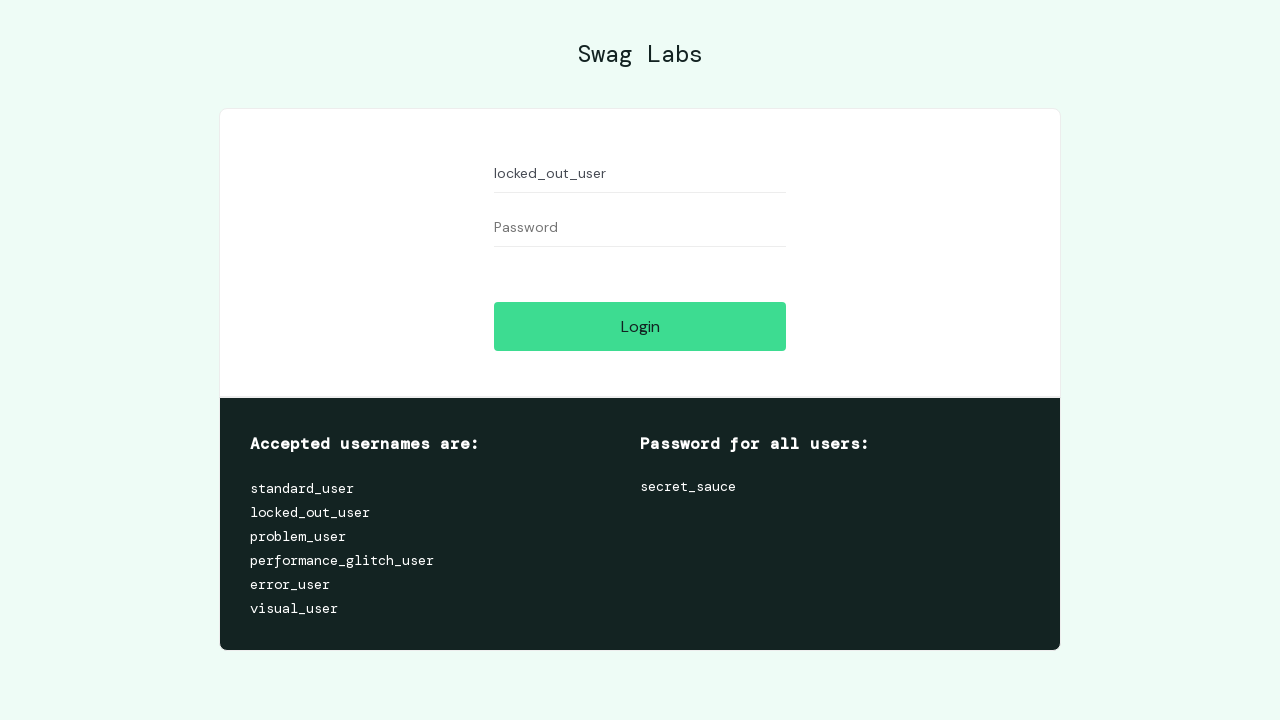

Filled password field with 'secret_sauce' on #password
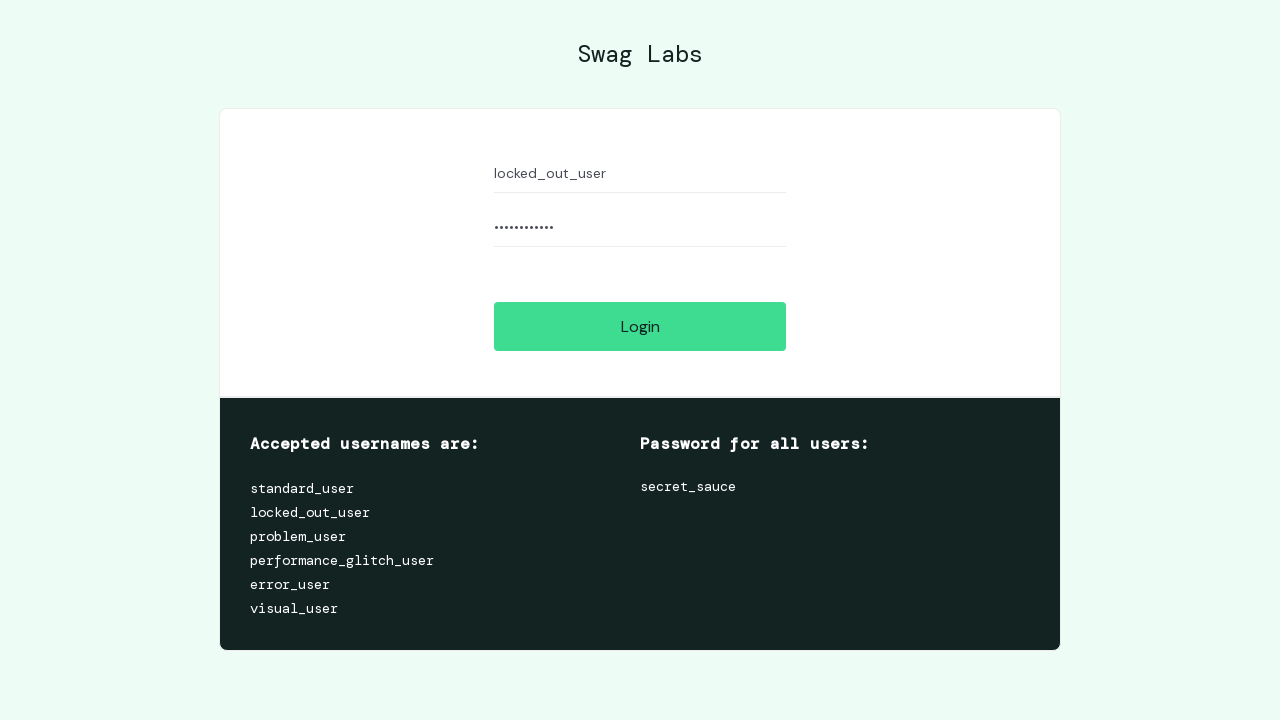

Clicked login button at (640, 326) on .btn_action
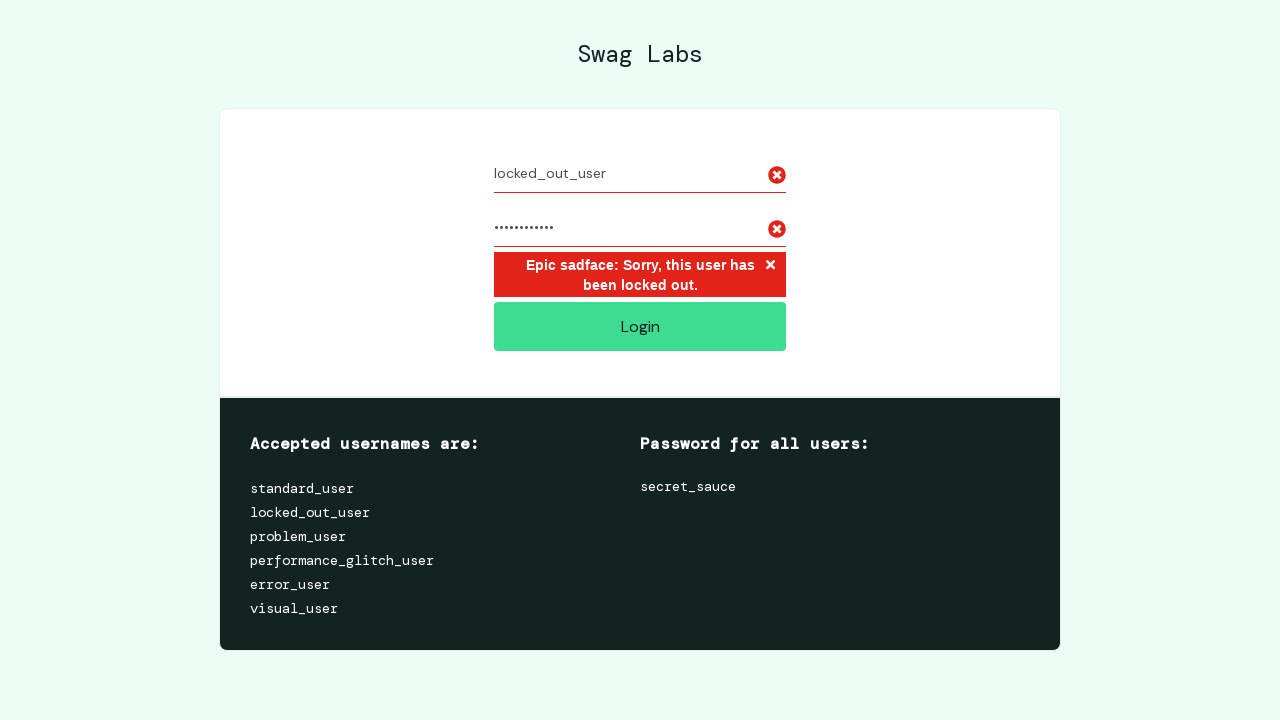

Error message appeared indicating user is locked out
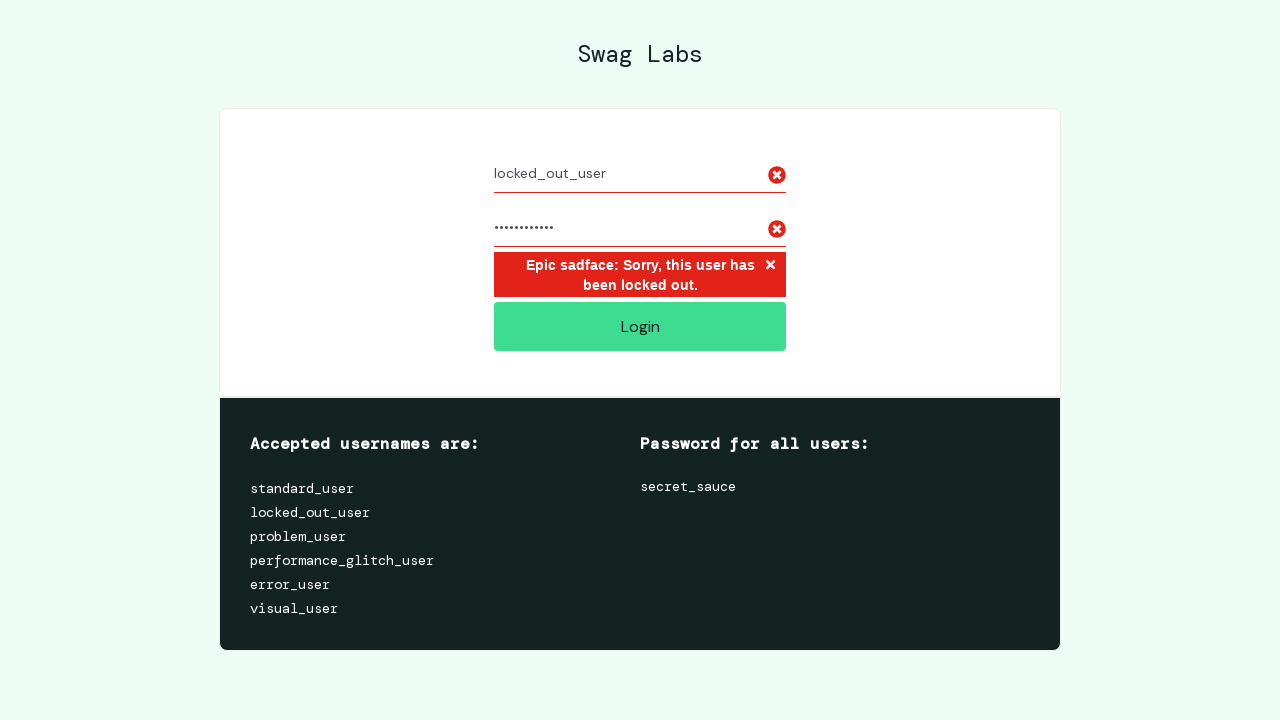

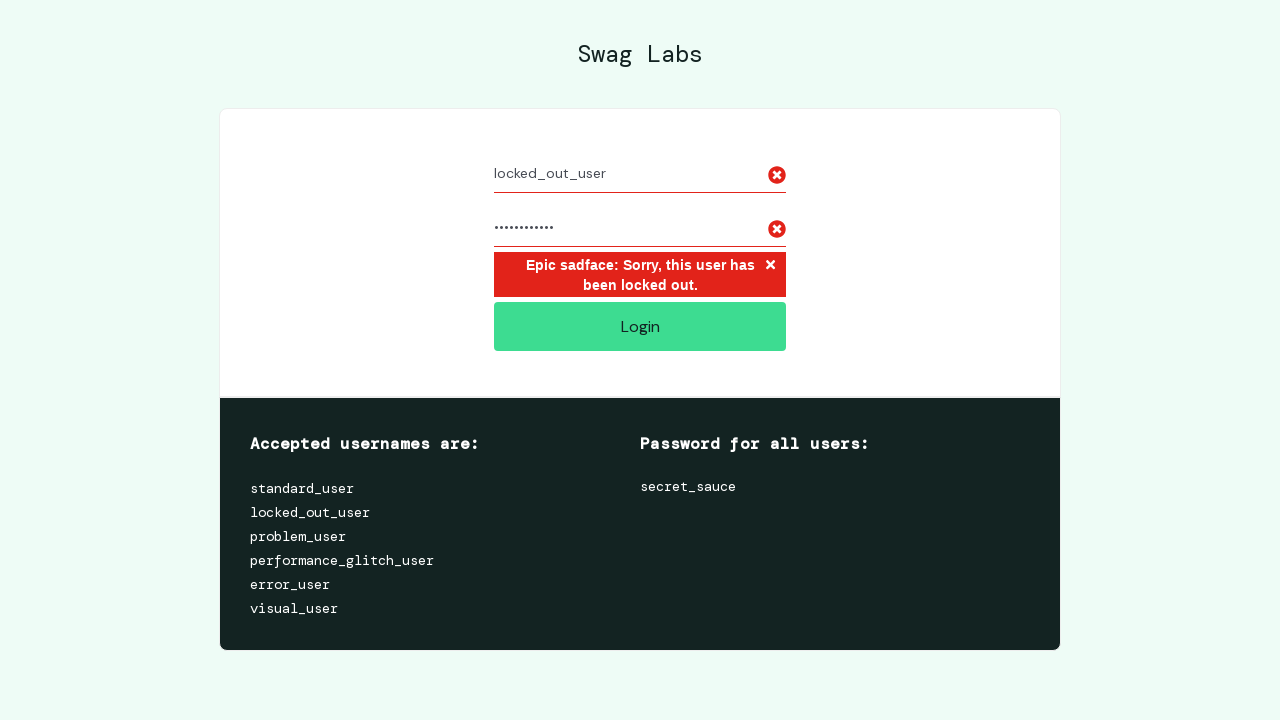